Tests VueJS dropdown component by selecting First Option and Second Option from the dropdown menu

Starting URL: https://mikerodham.github.io/vue-dropdowns/

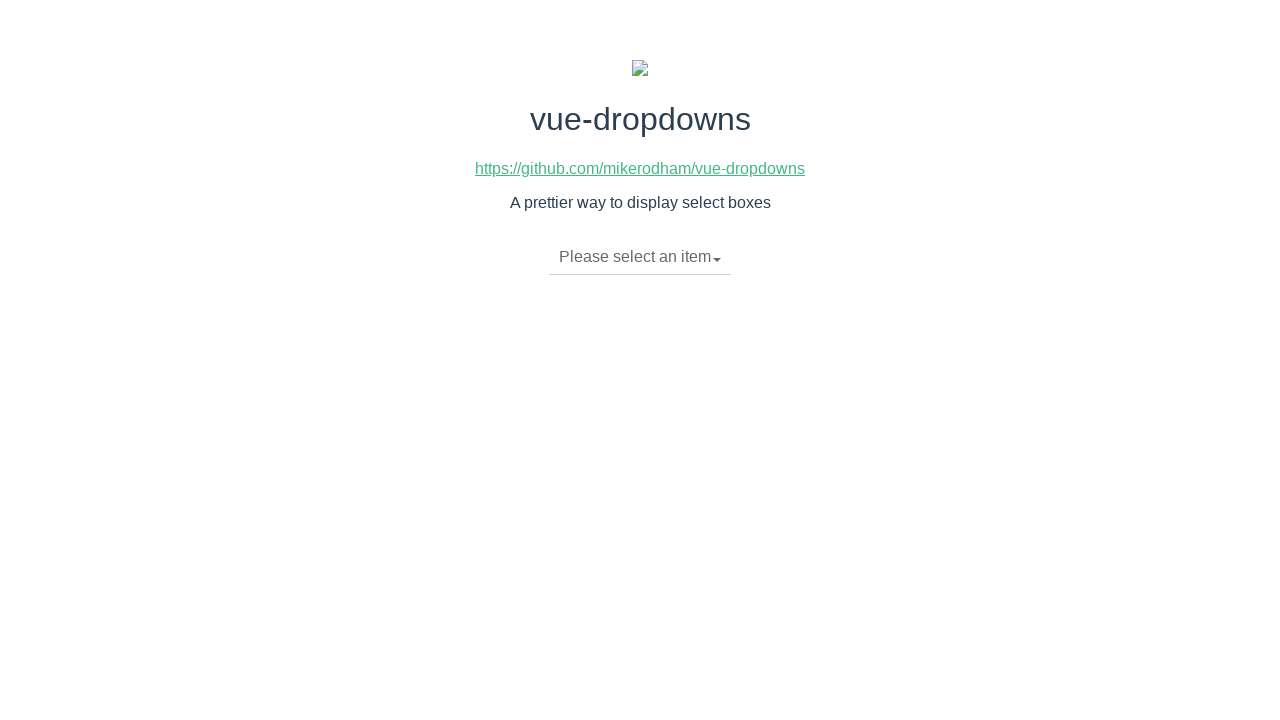

VueJS dropdown toggle element loaded
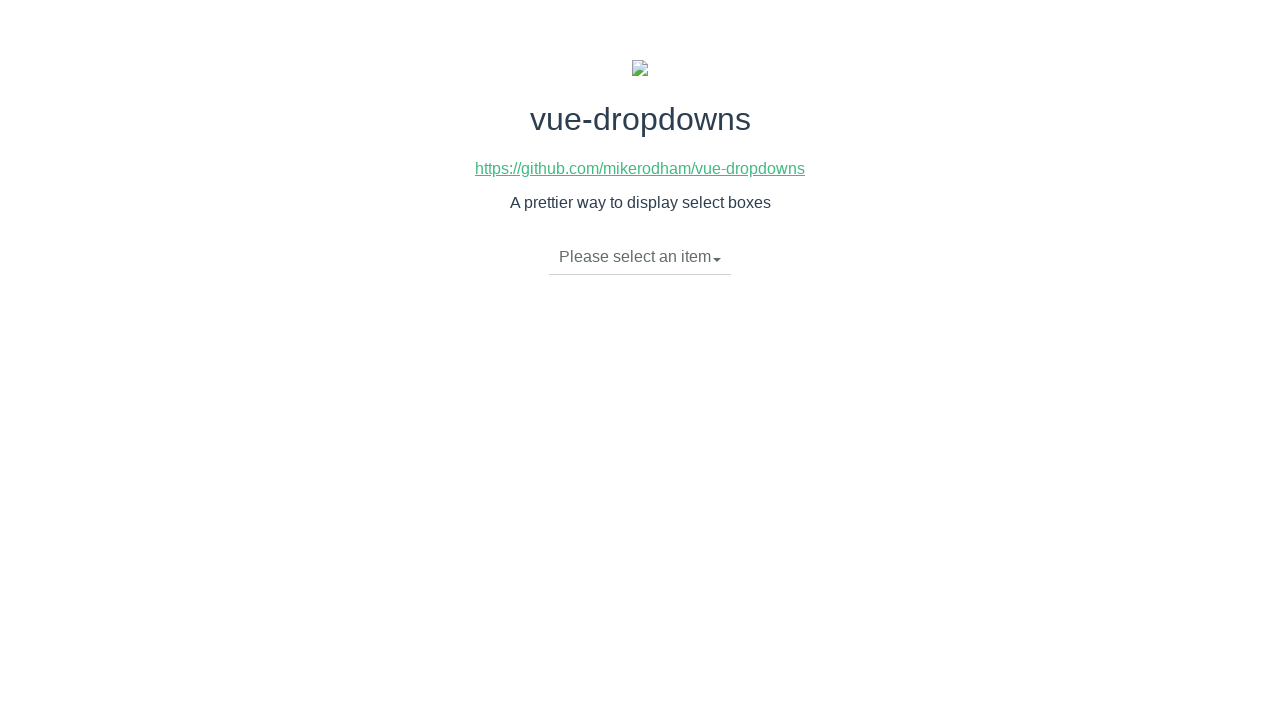

Clicked dropdown toggle to open menu at (640, 257) on li.dropdown-toggle
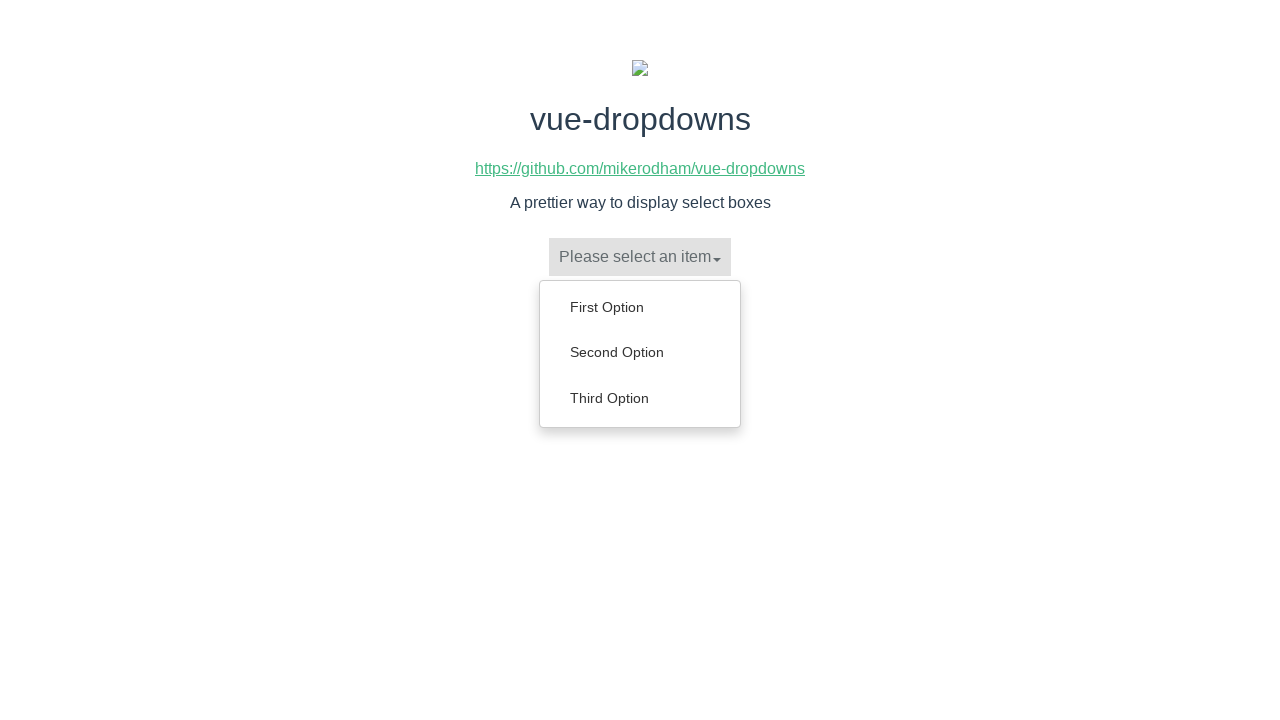

Dropdown menu appeared with options
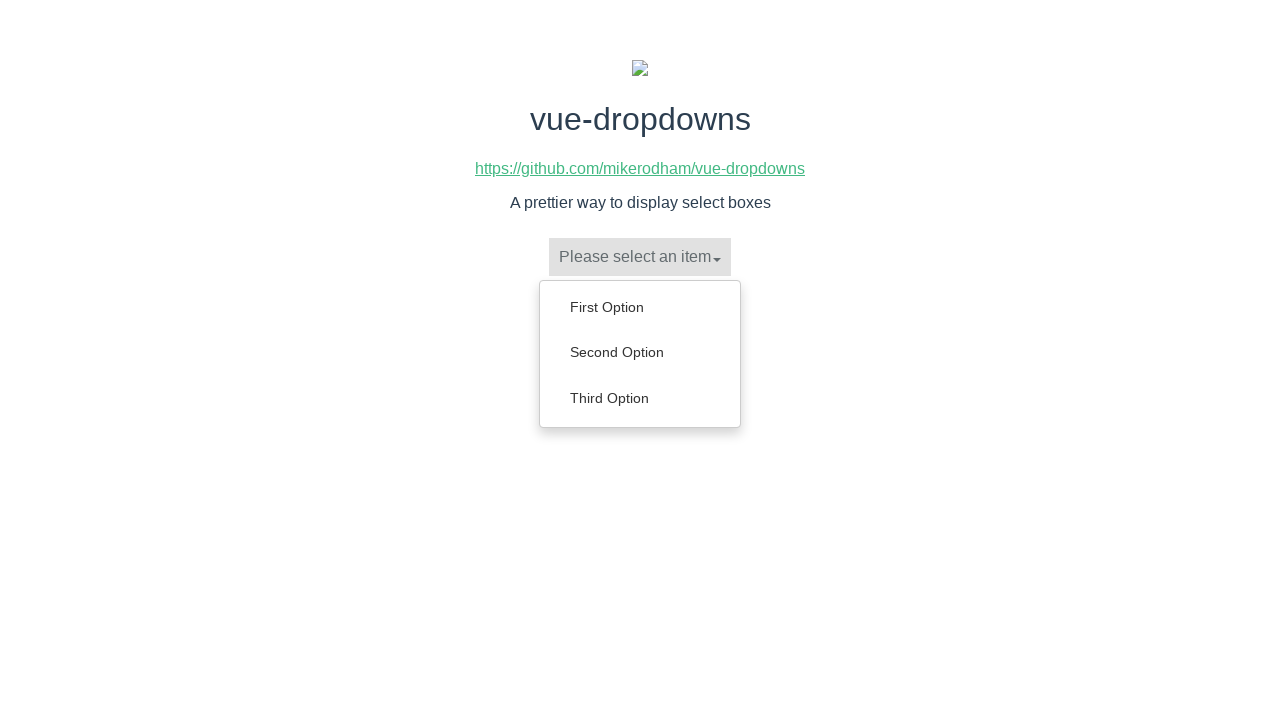

Selected 'First Option' from dropdown menu at (640, 307) on ul.dropdown-menu a:has-text('First Option')
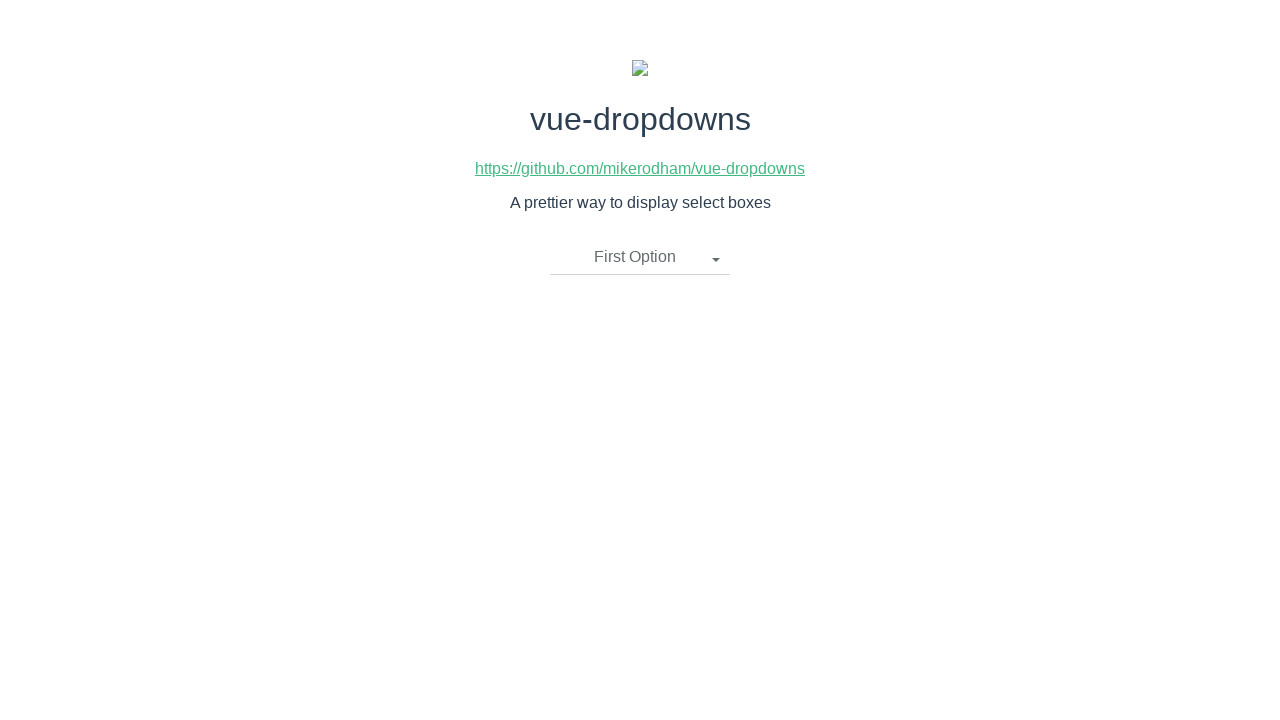

Clicked dropdown toggle to open menu again at (640, 257) on li.dropdown-toggle
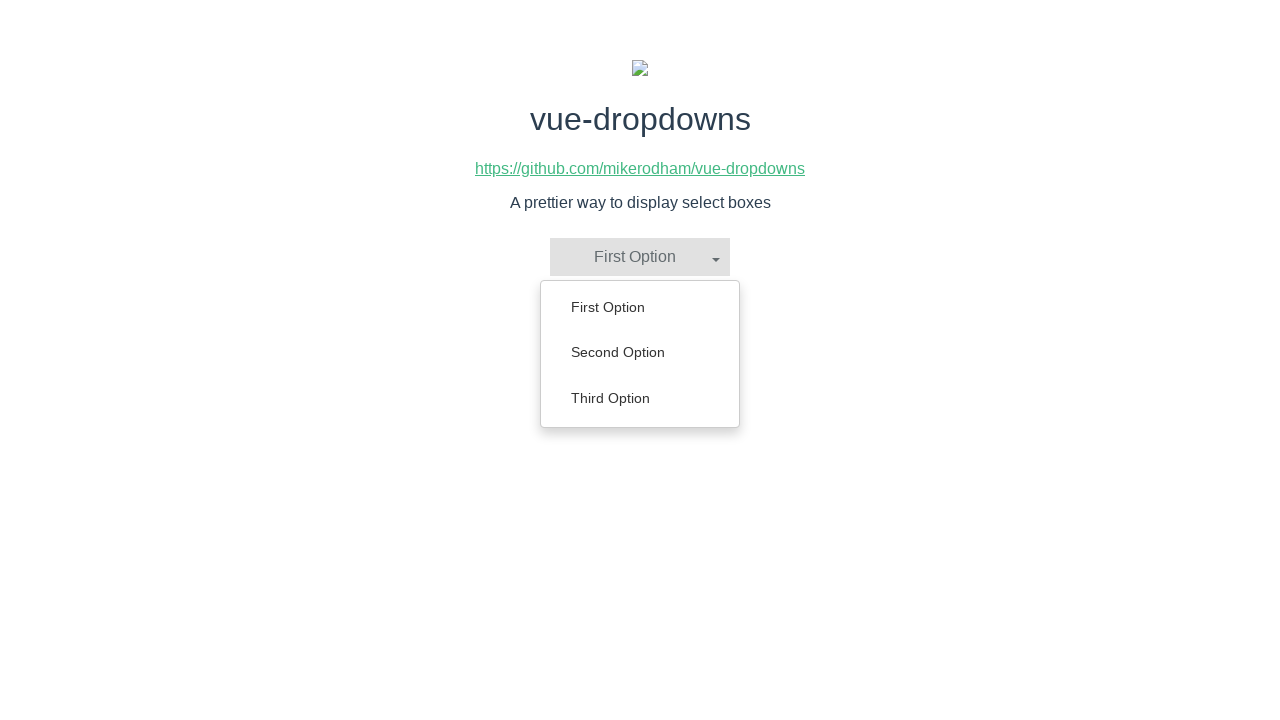

Dropdown menu appeared with options again
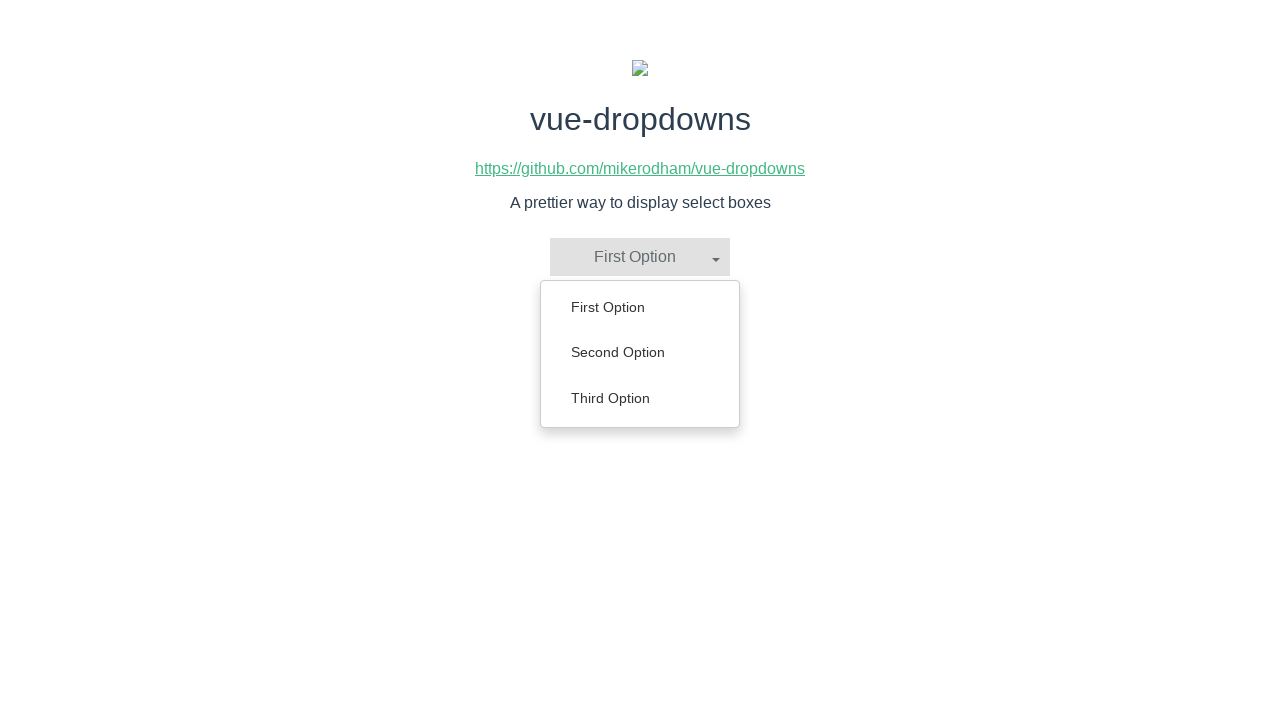

Selected 'Second Option' from dropdown menu at (640, 352) on ul.dropdown-menu a:has-text('Second Option')
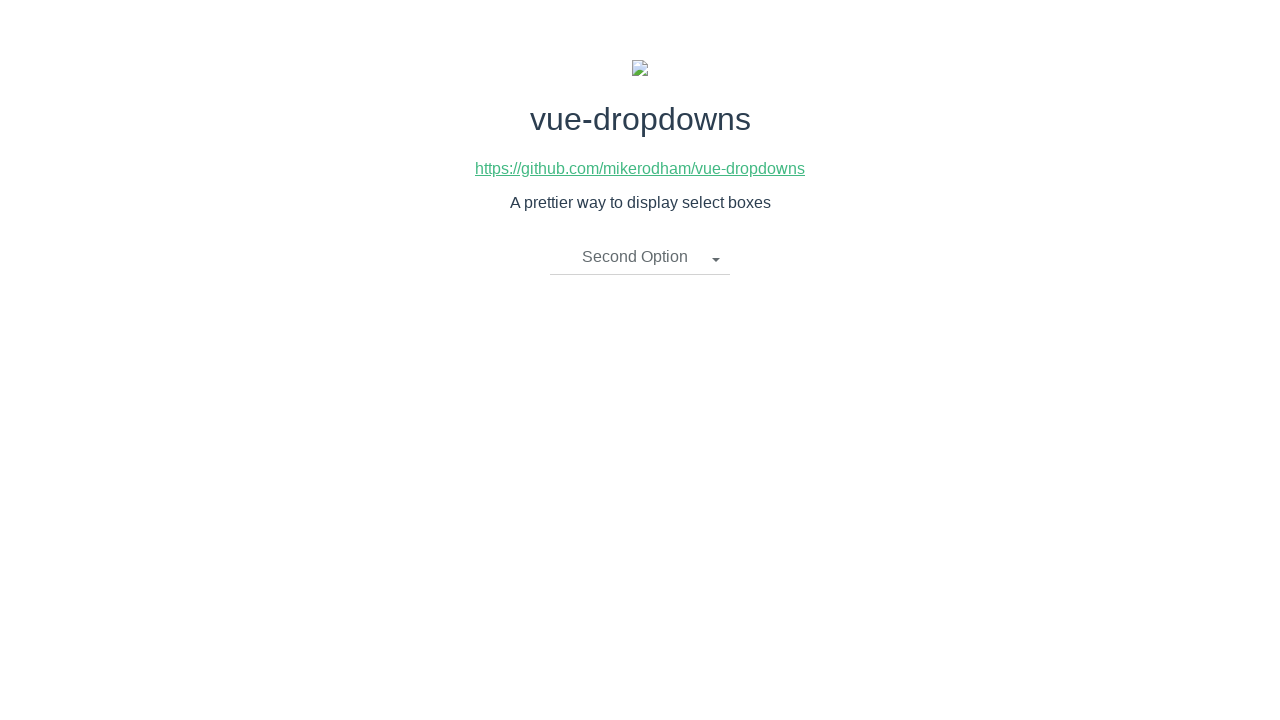

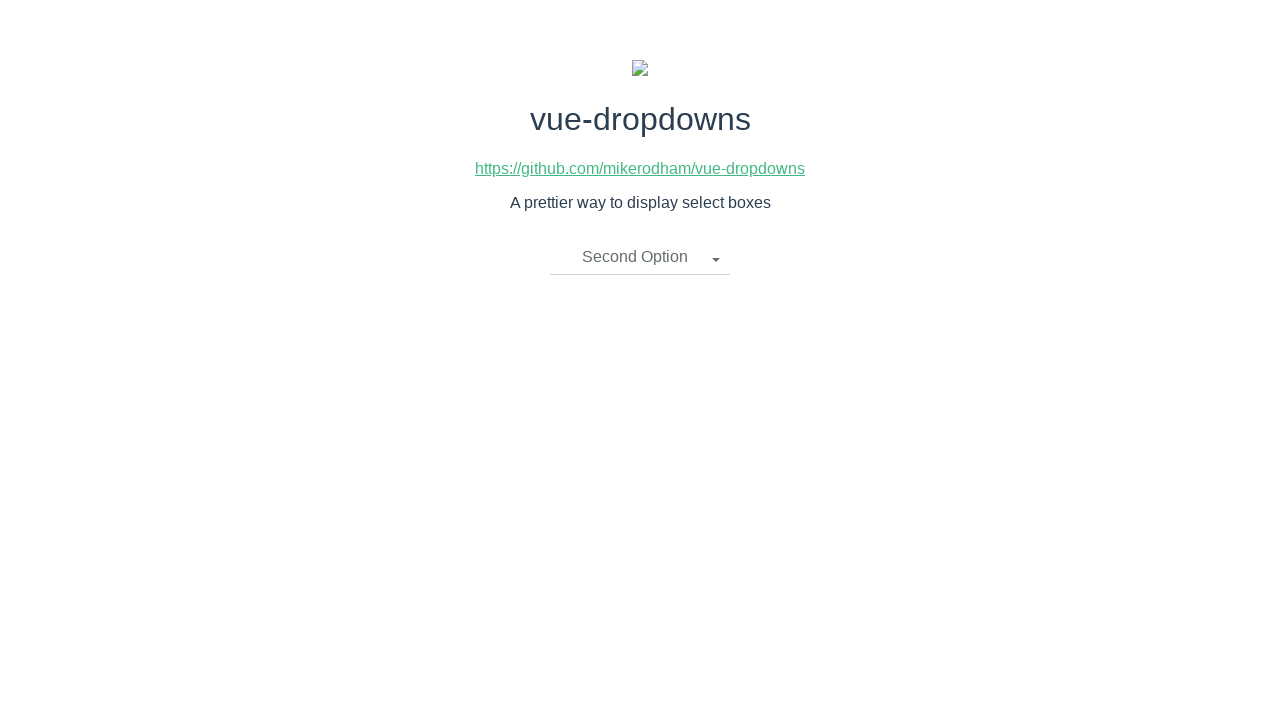